Navigates to the Angular app demo page and clicks on the "Virtual Library" button to access the library section.

Starting URL: https://rahulshettyacademy.com/angularAppdemo

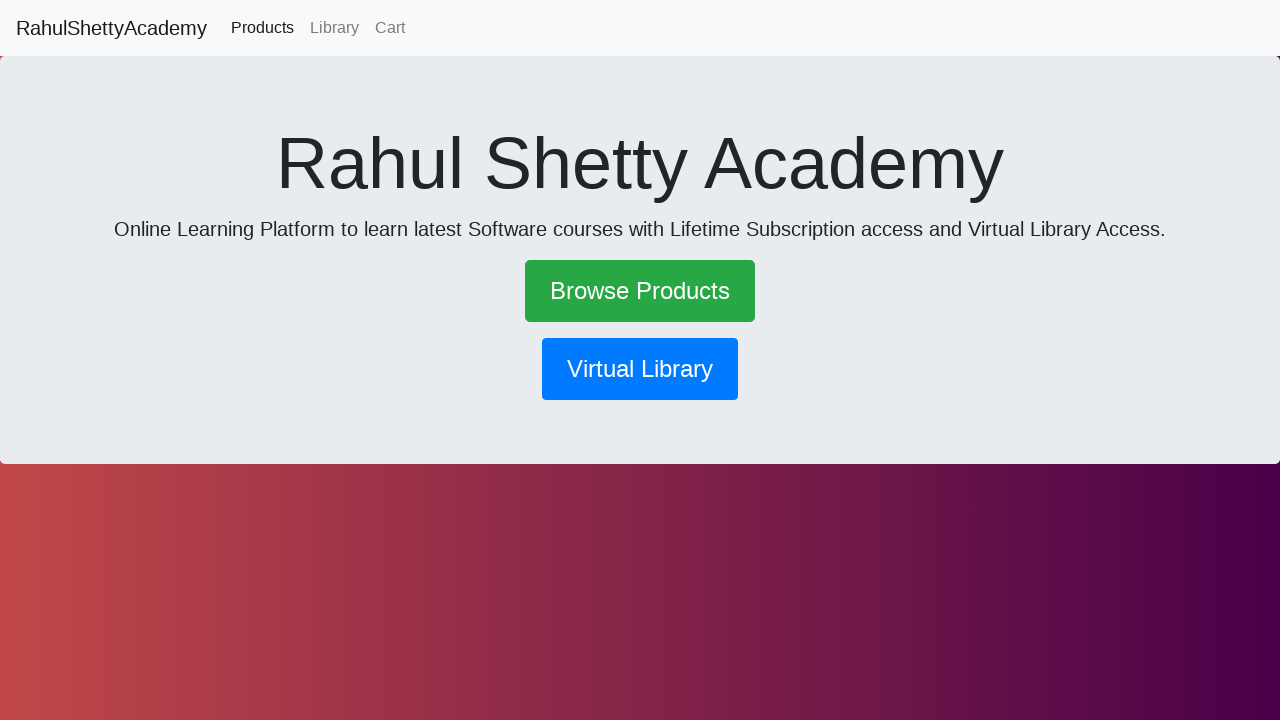

Clicked on the Virtual Library button at (640, 369) on xpath=//button[normalize-space()='Virtual Library']
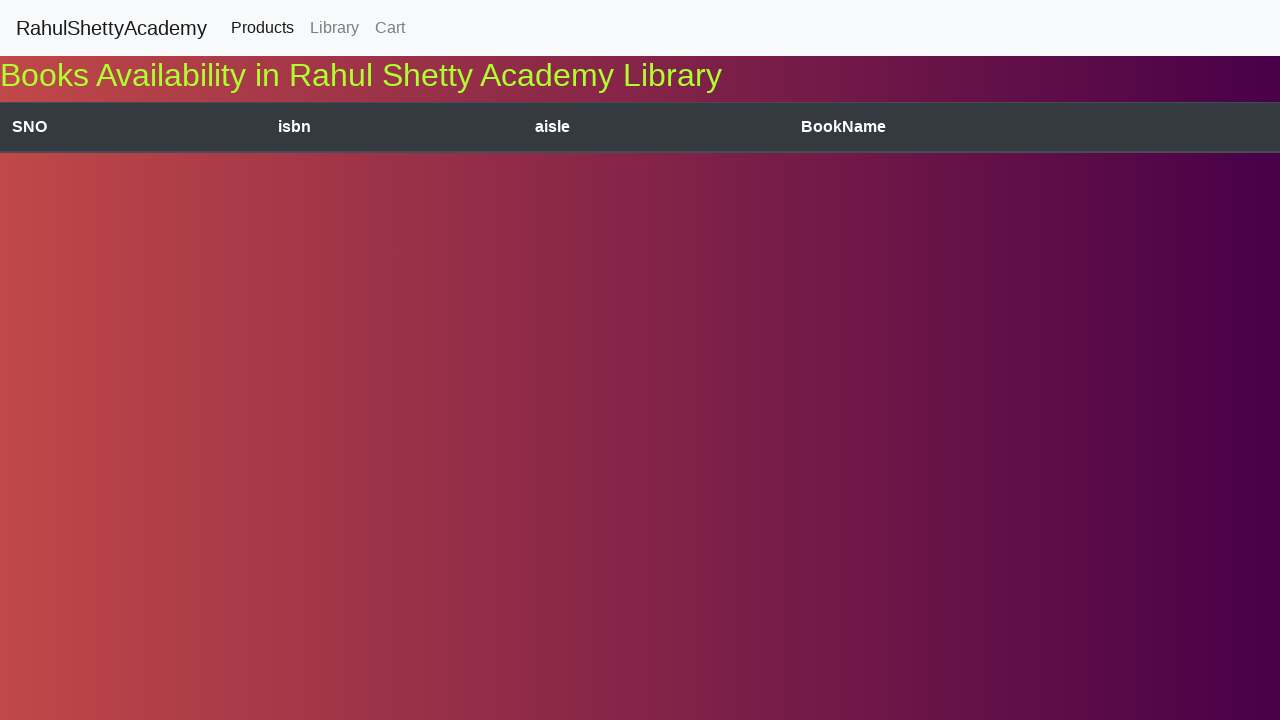

Waited for network idle state after clicking Virtual Library
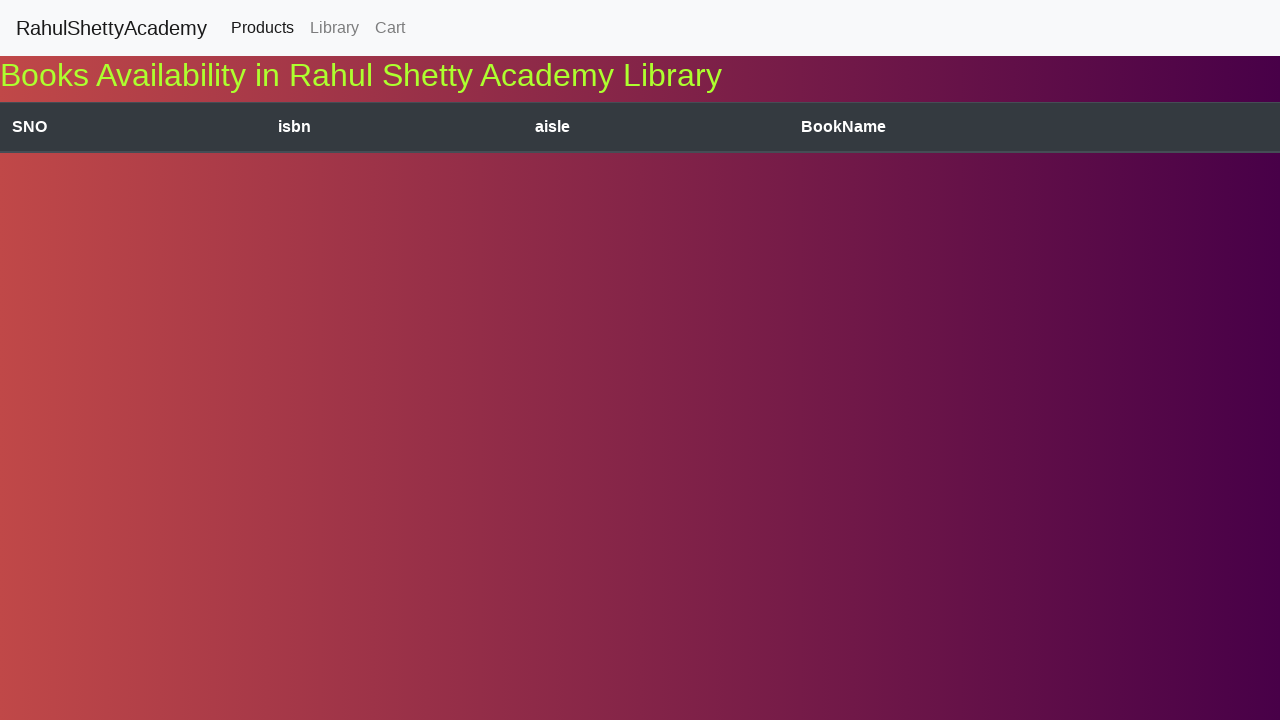

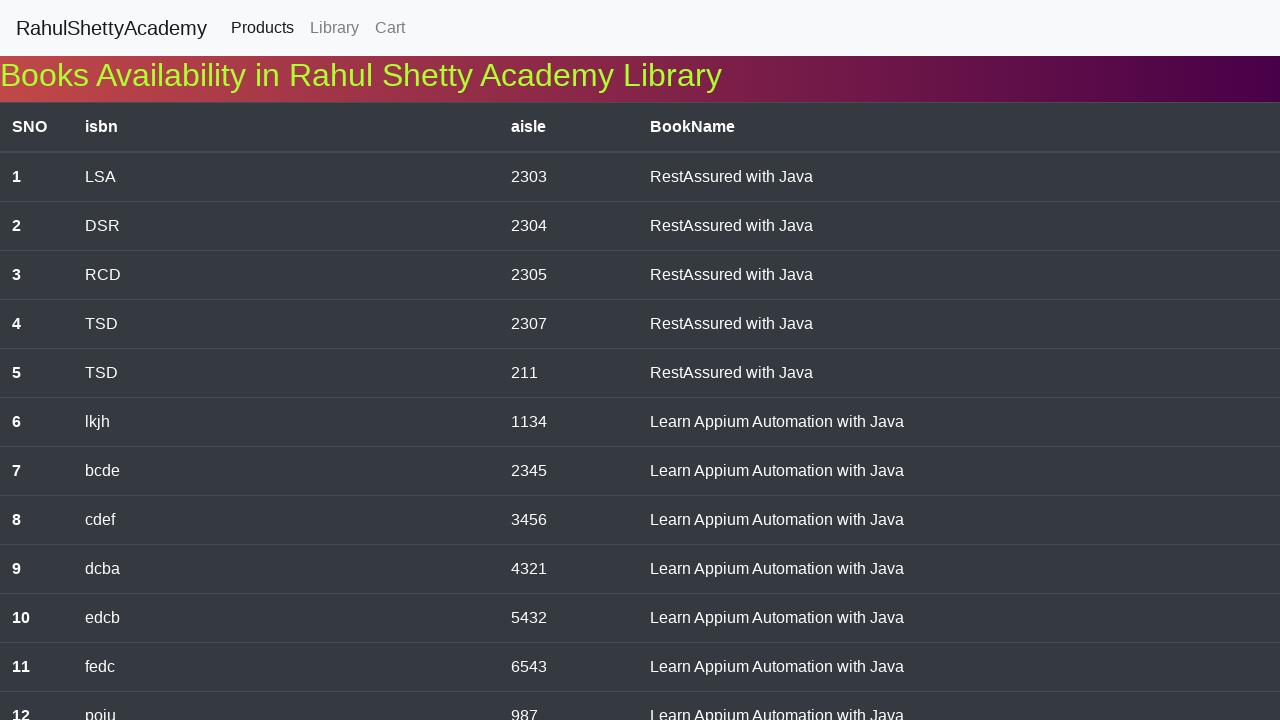